Navigates to the login practice page and waits for it to load

Starting URL: https://rahulshettyacademy.com/loginpagePractise/

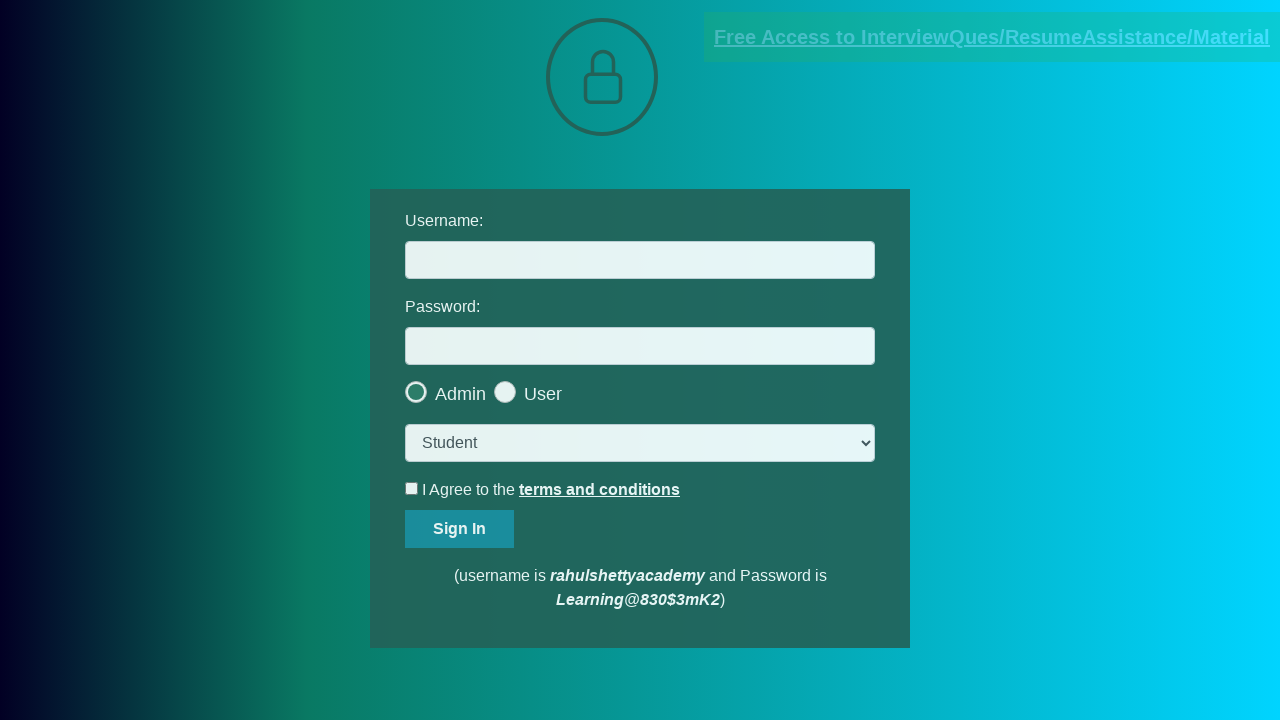

Waited for login practice page to load (domcontentloaded state)
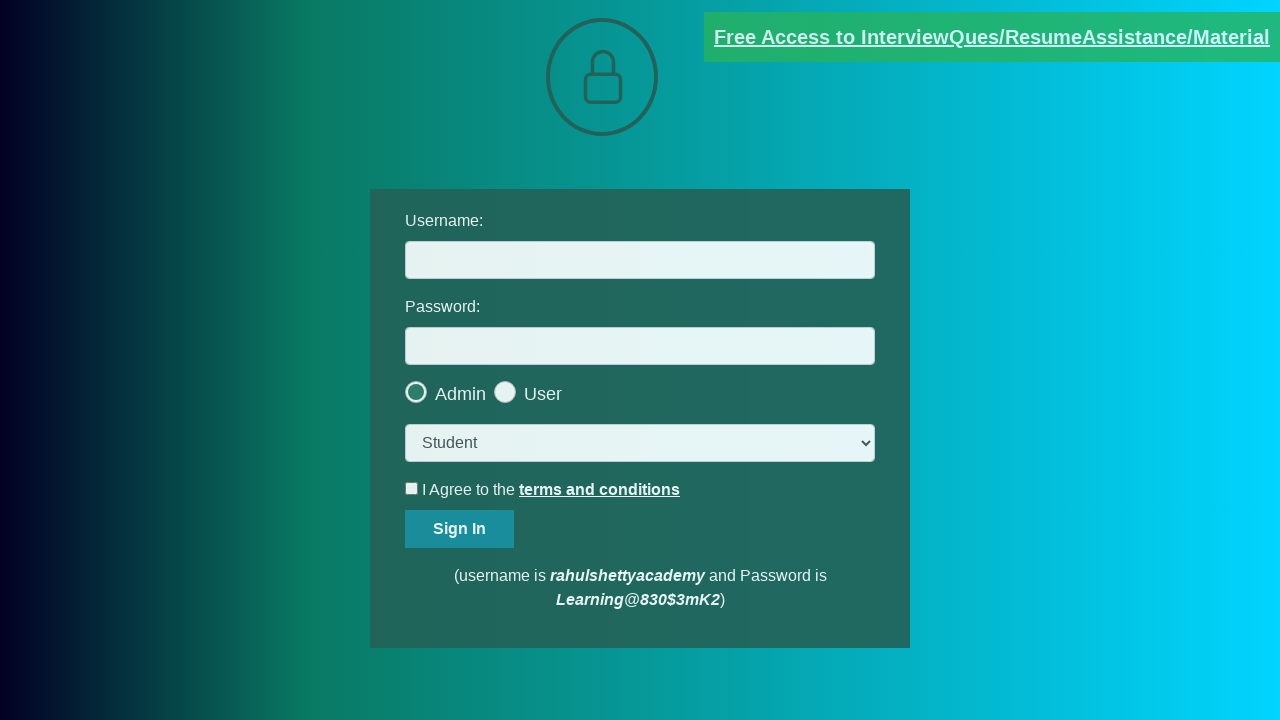

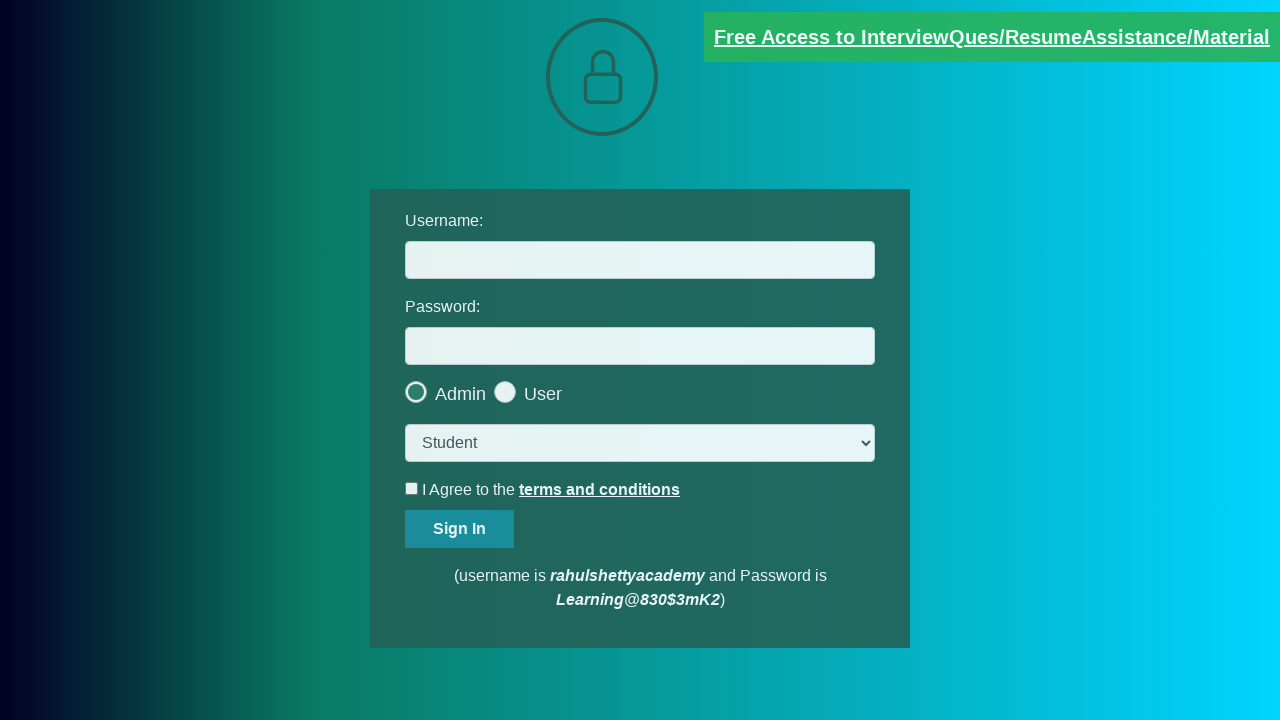